Tests dynamic loading by clicking start button and waiting for loading indicator to disappear before verifying Hello World text

Starting URL: https://automationfc.github.io/dynamic-loading/

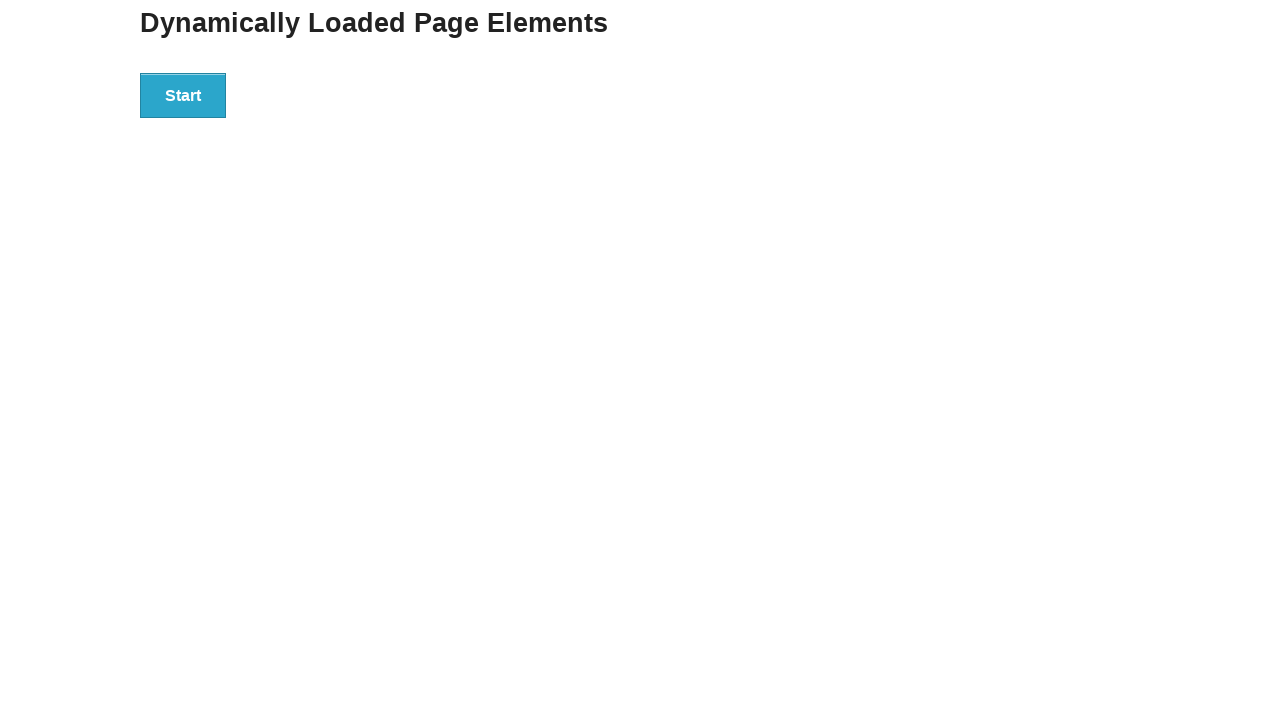

Clicked Start button to trigger dynamic loading at (183, 95) on xpath=//button[text()='Start']
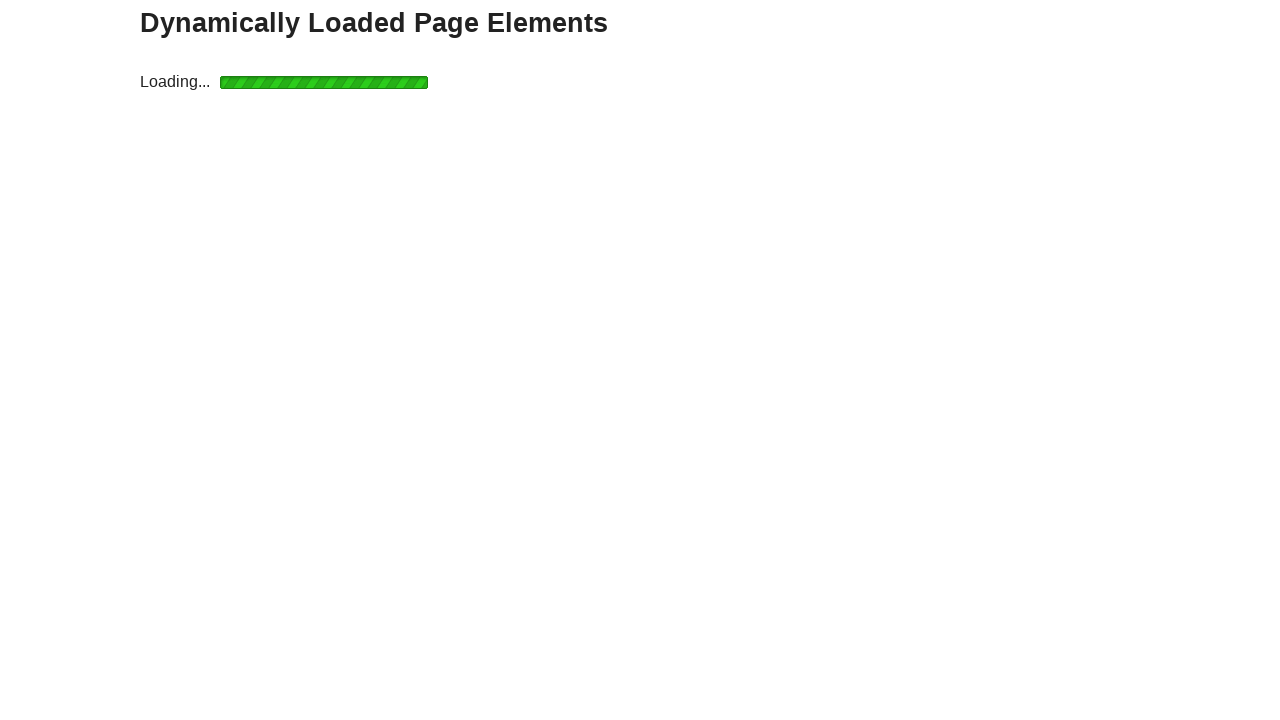

Loading indicator disappeared
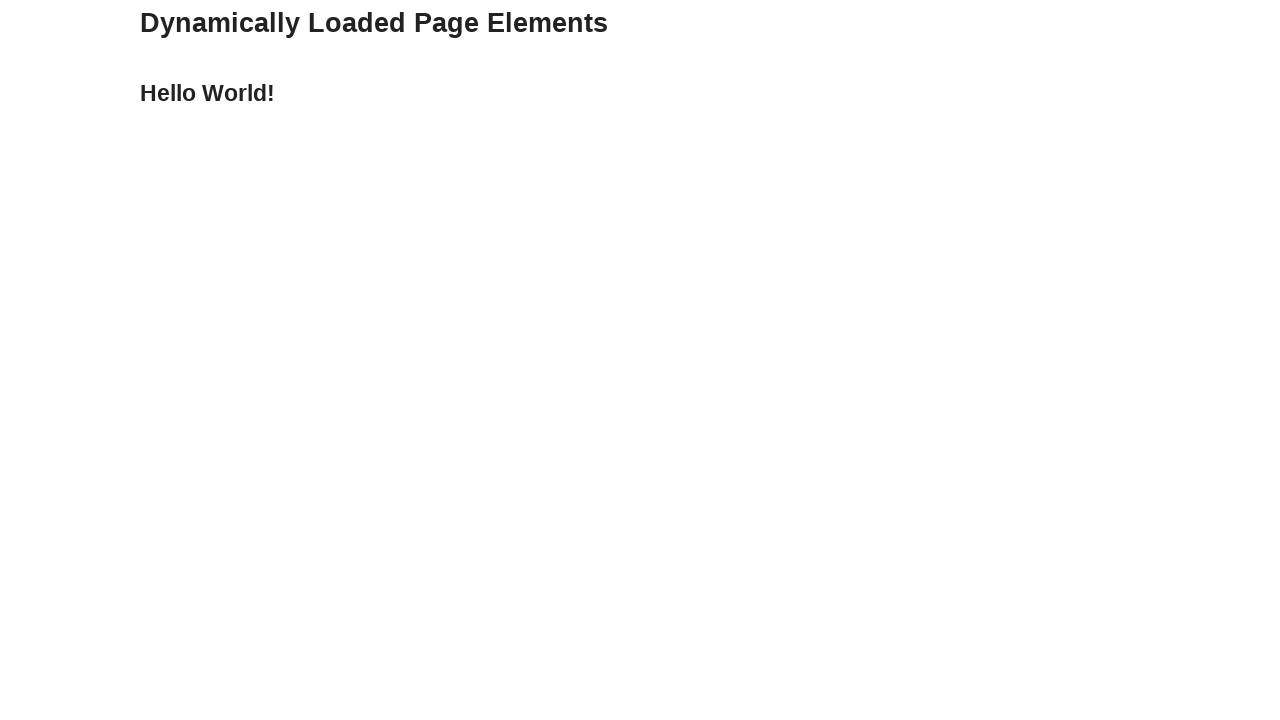

Hello World text became visible after dynamic loading completed
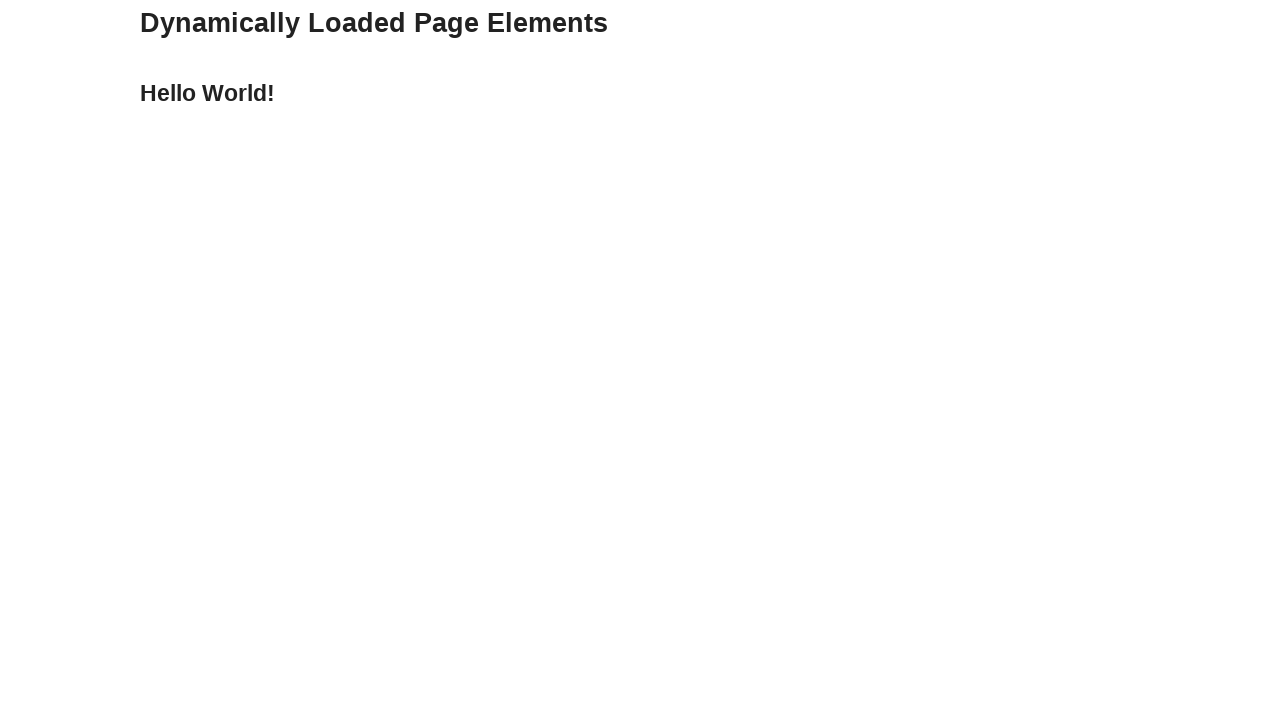

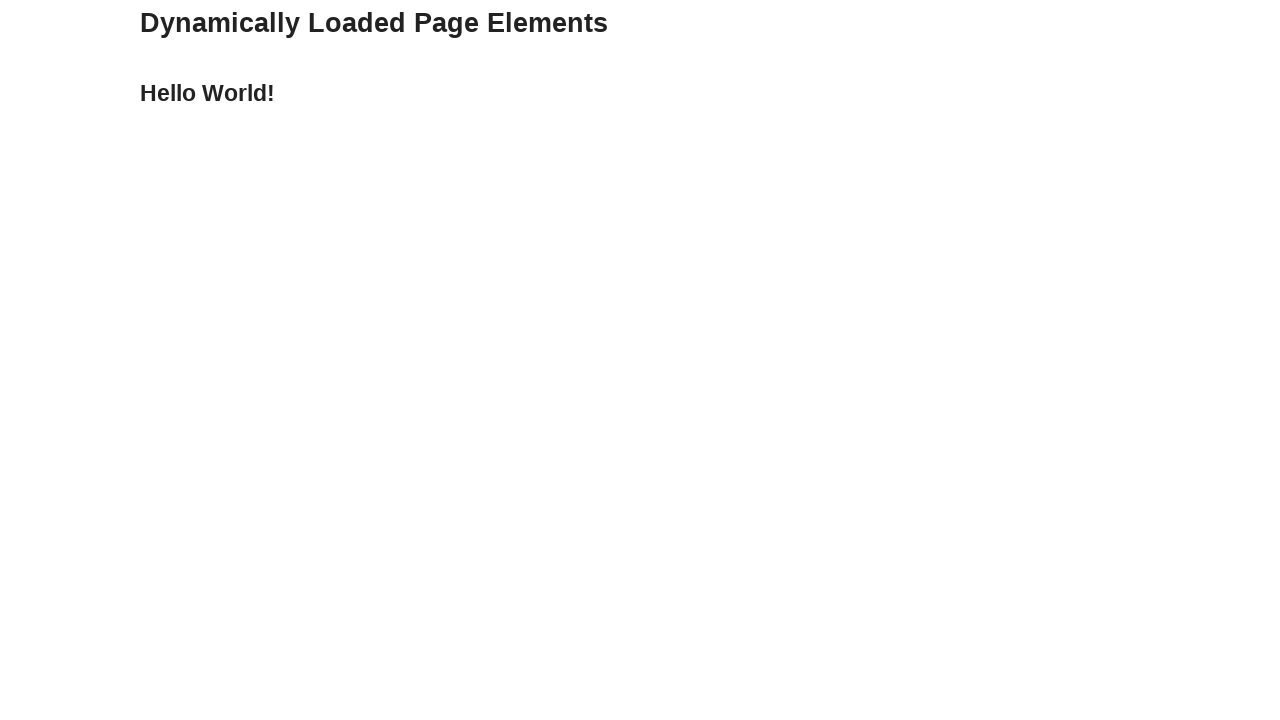